Verifies that the Gcores videos page loads correctly by checking the page name attribute is "videos".

Starting URL: https://www.gcores.com/videos

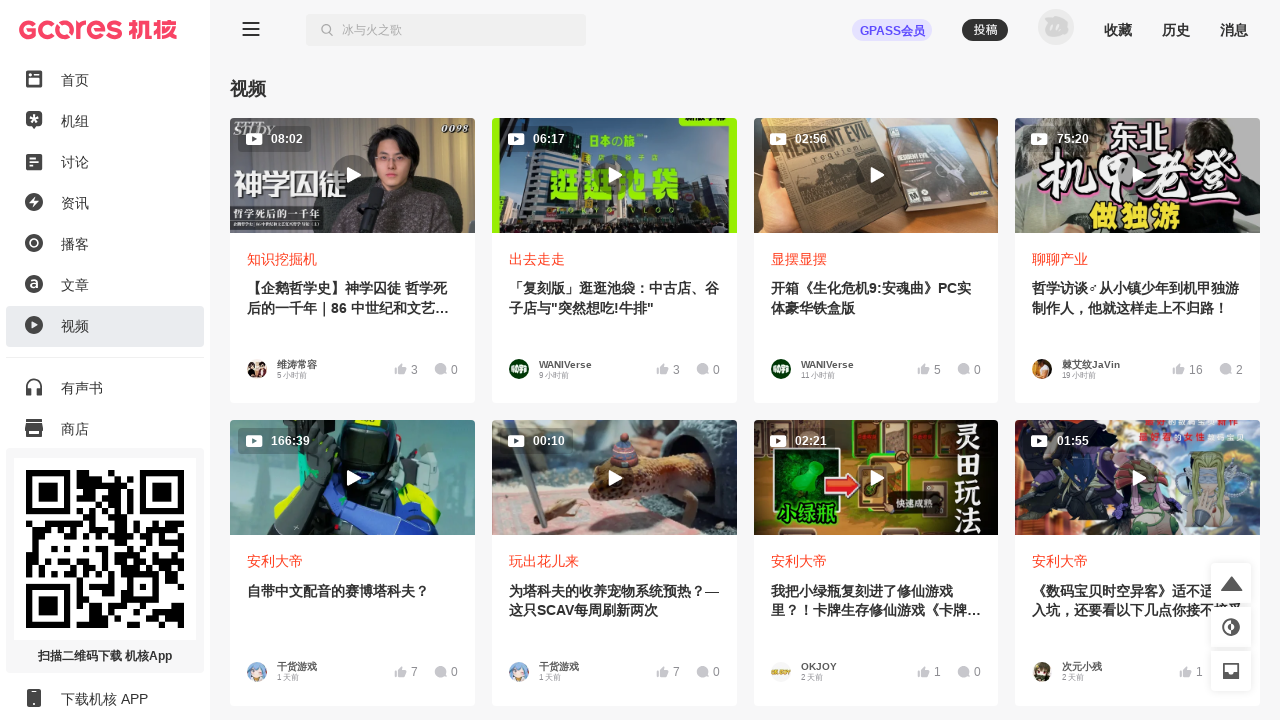

Waited for main app container to load
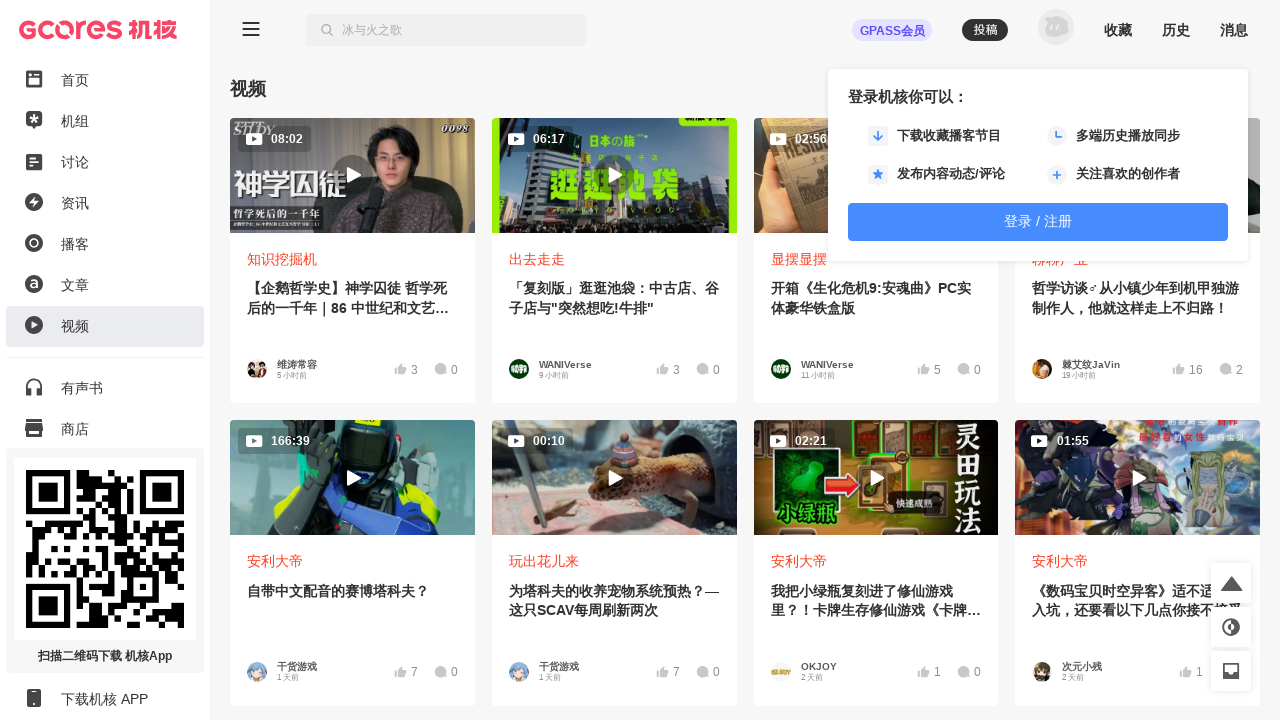

Located main app container element
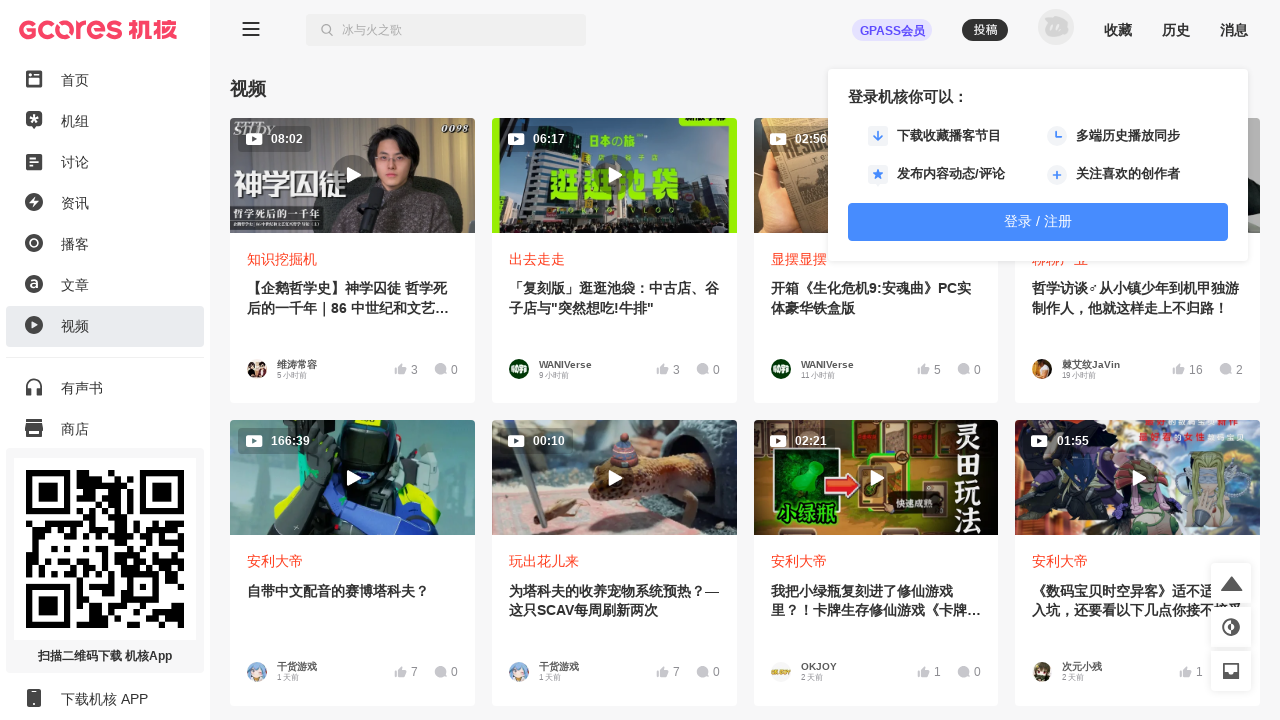

Retrieved data-page-name attribute from app container
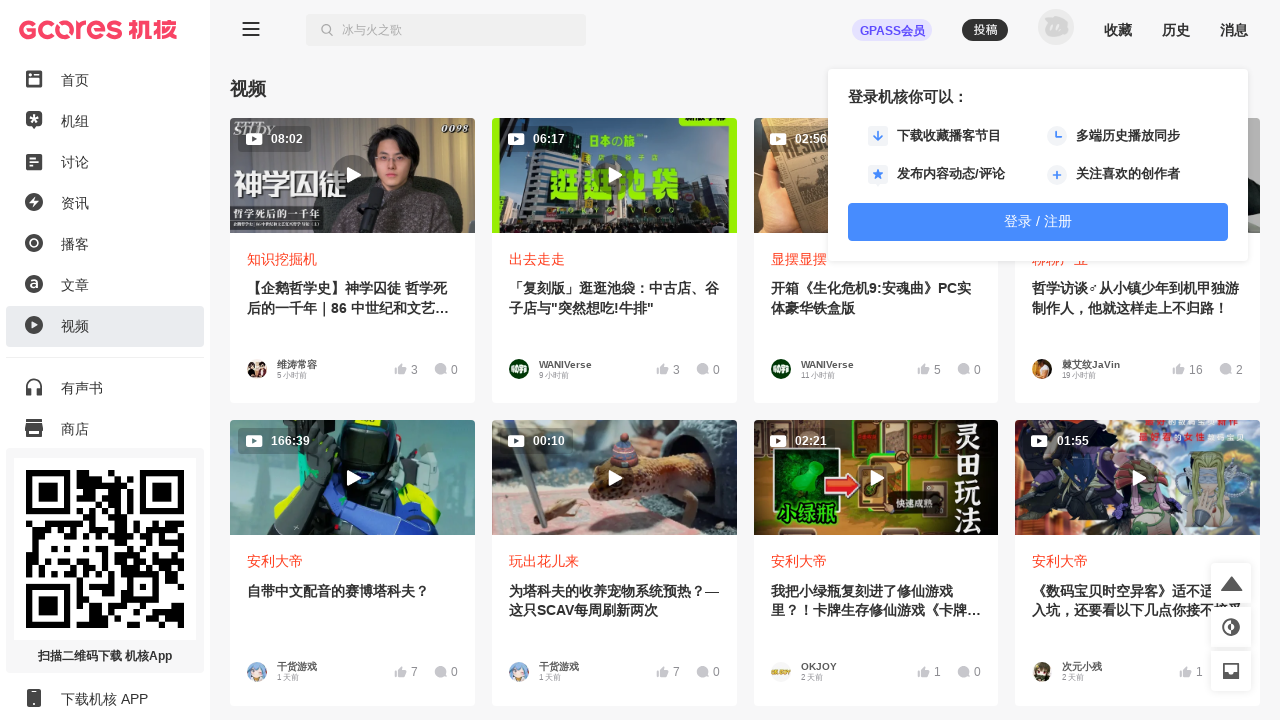

Verified page name attribute is 'videos'
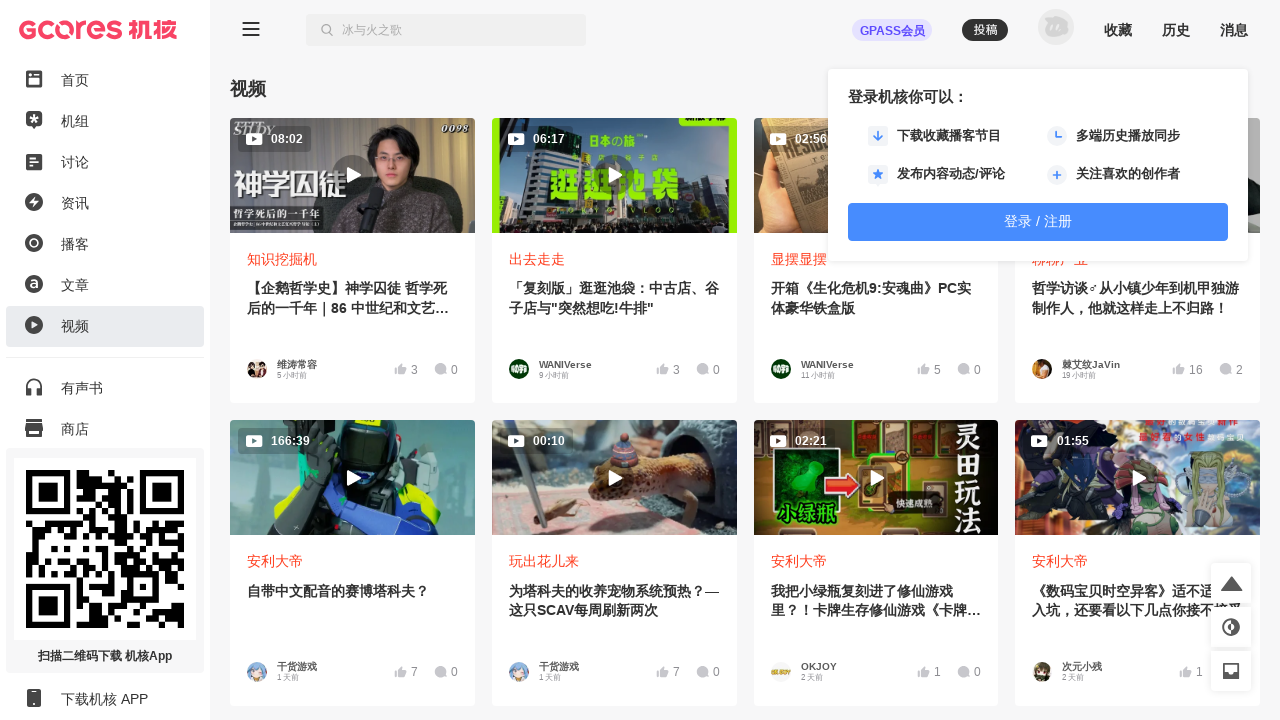

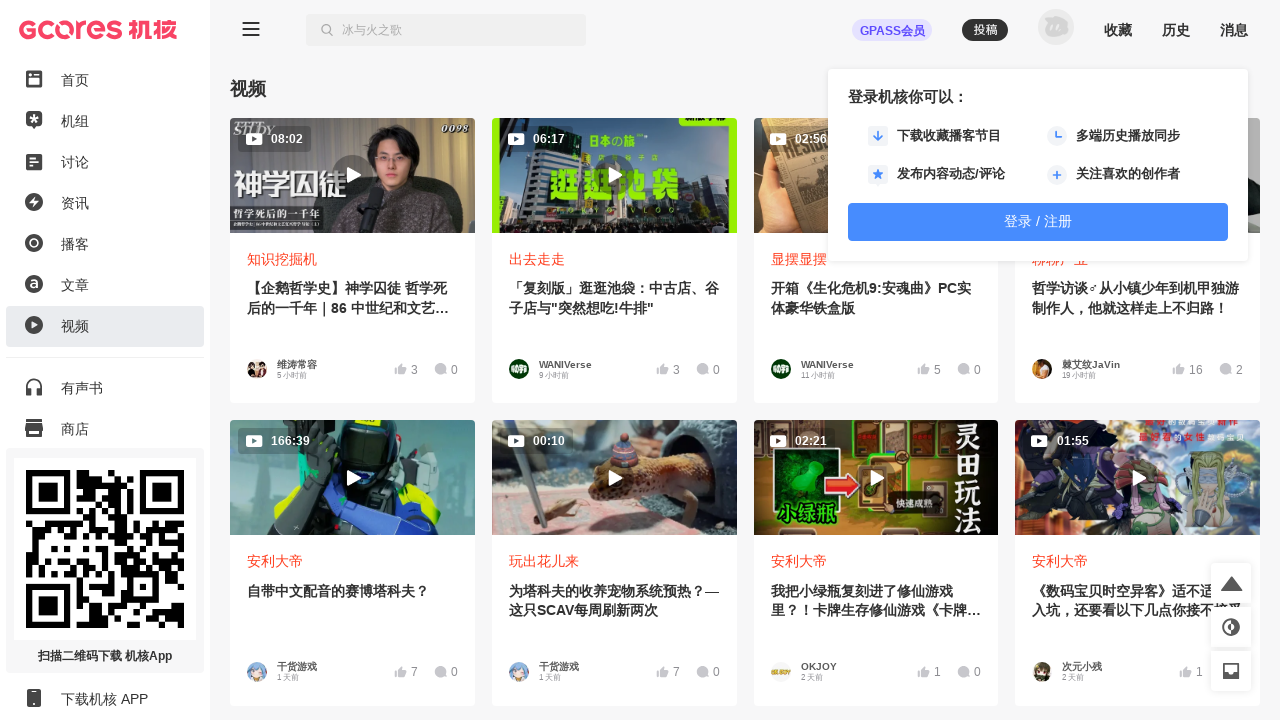